Tests form submission by filling in multiple fields, leaving zip code empty, and verifying field validation states

Starting URL: https://bonigarcia.dev/selenium-webdriver-java/data-types.html

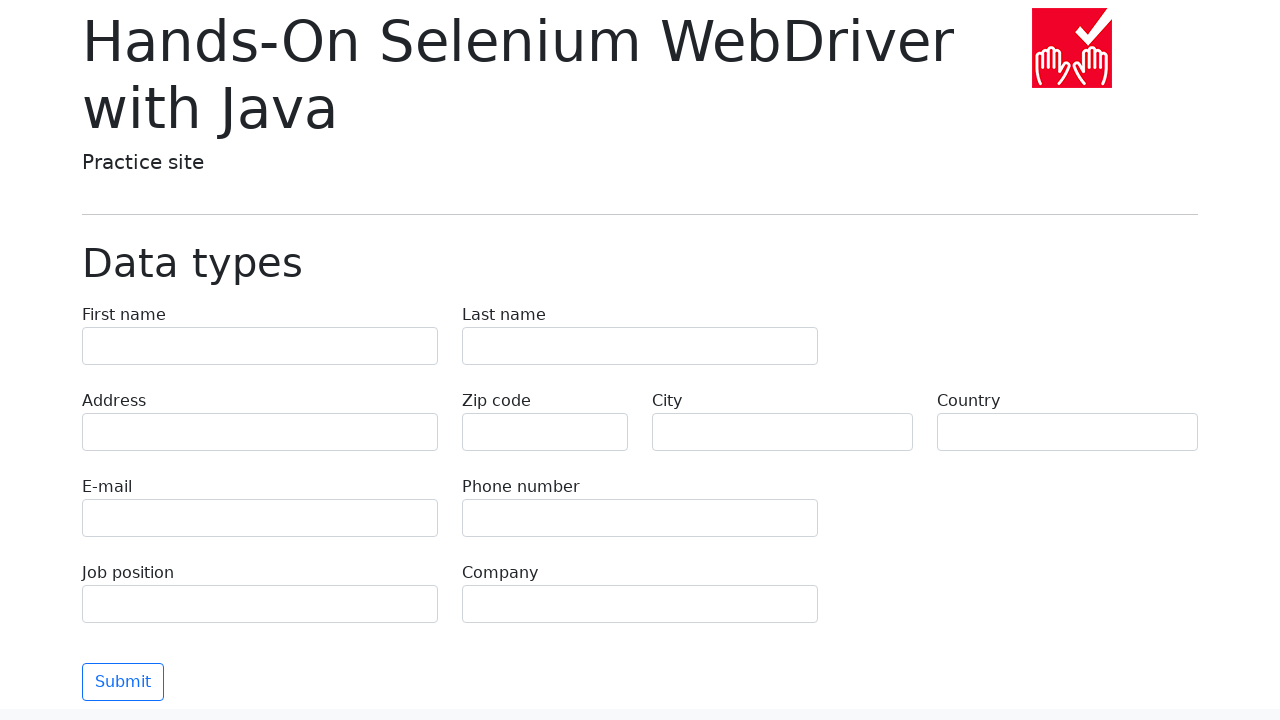

Navigated to form submission test page
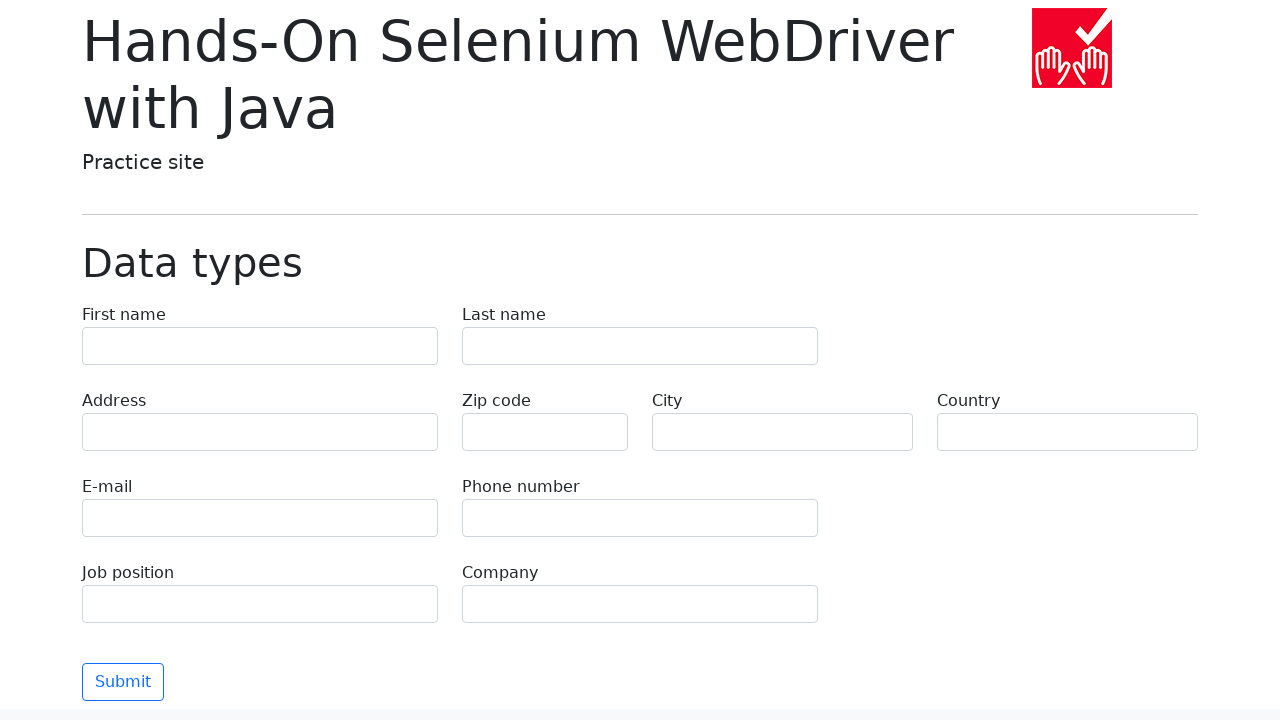

Filled first name field with 'Иван' on input[name="first-name"]
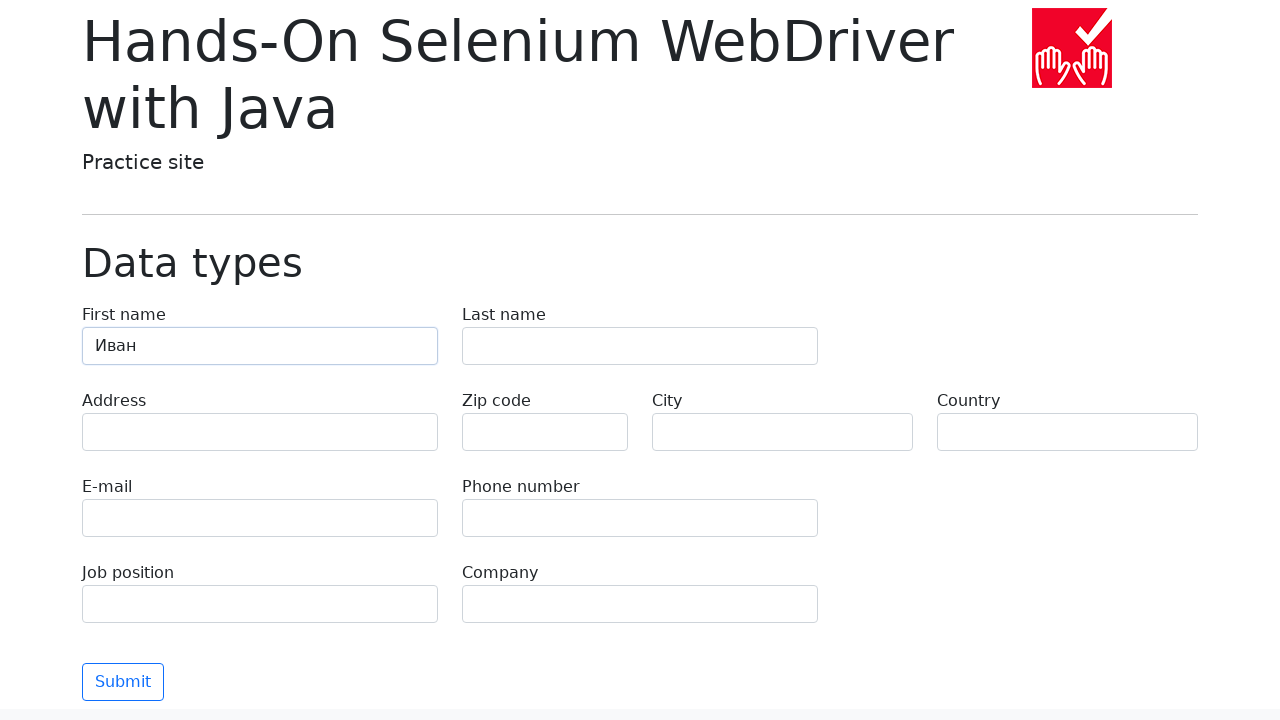

Filled last name field with 'Петров' on input[name="last-name"]
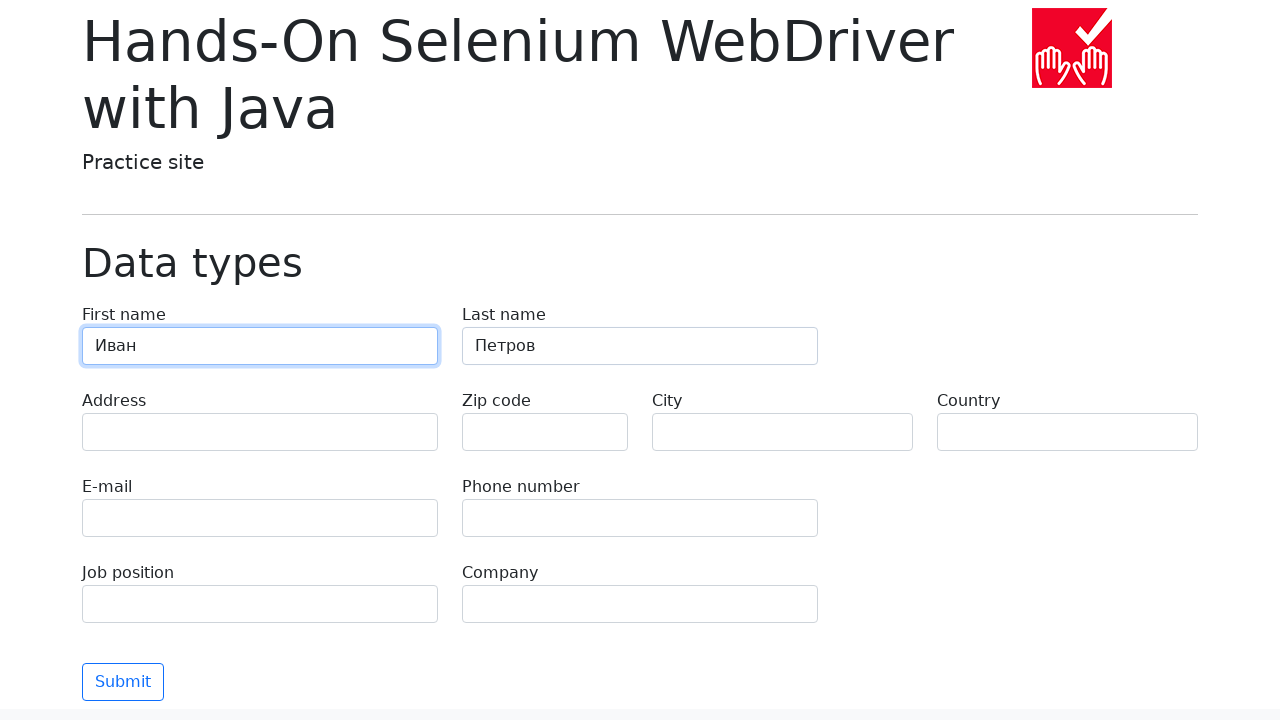

Filled address field with 'Ленина, 55-3' on input[name="address"]
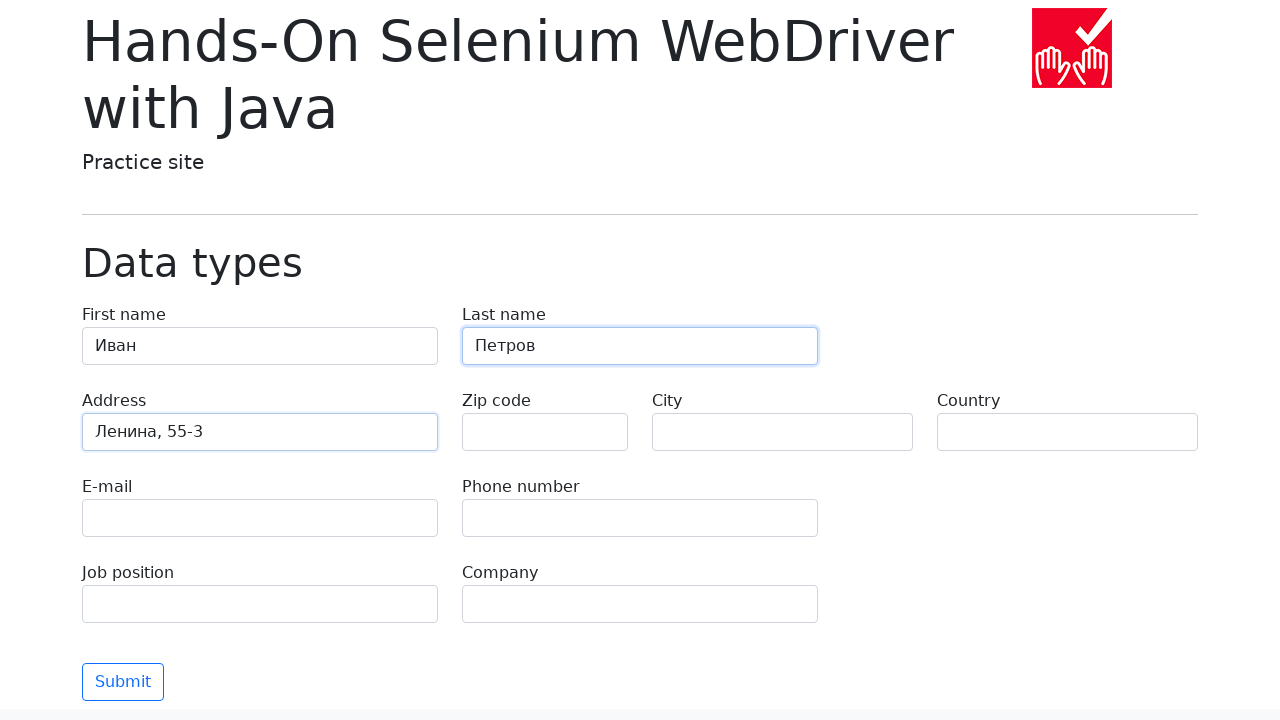

Filled email field with 'test@skypro.com' on input[name="e-mail"]
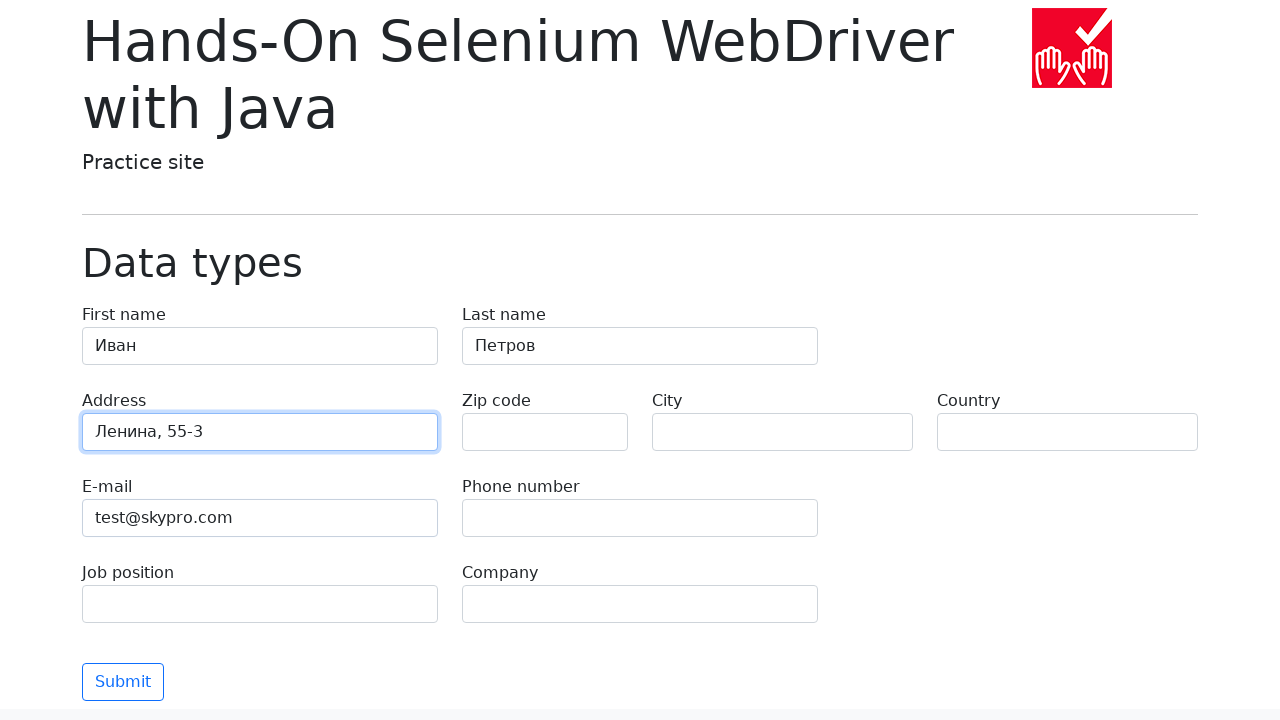

Filled phone field with '+7985899998787' on input[name="phone"]
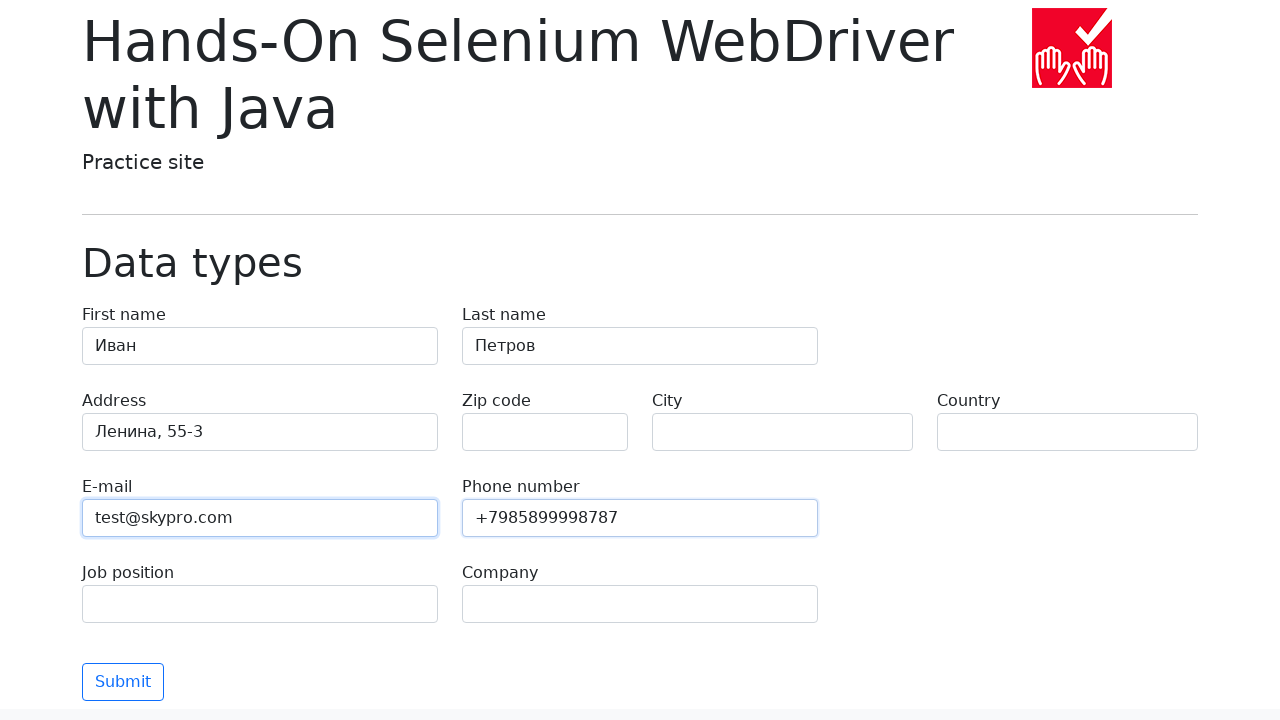

Filled city field with 'Москва', leaving zip code intentionally empty on input[name="city"]
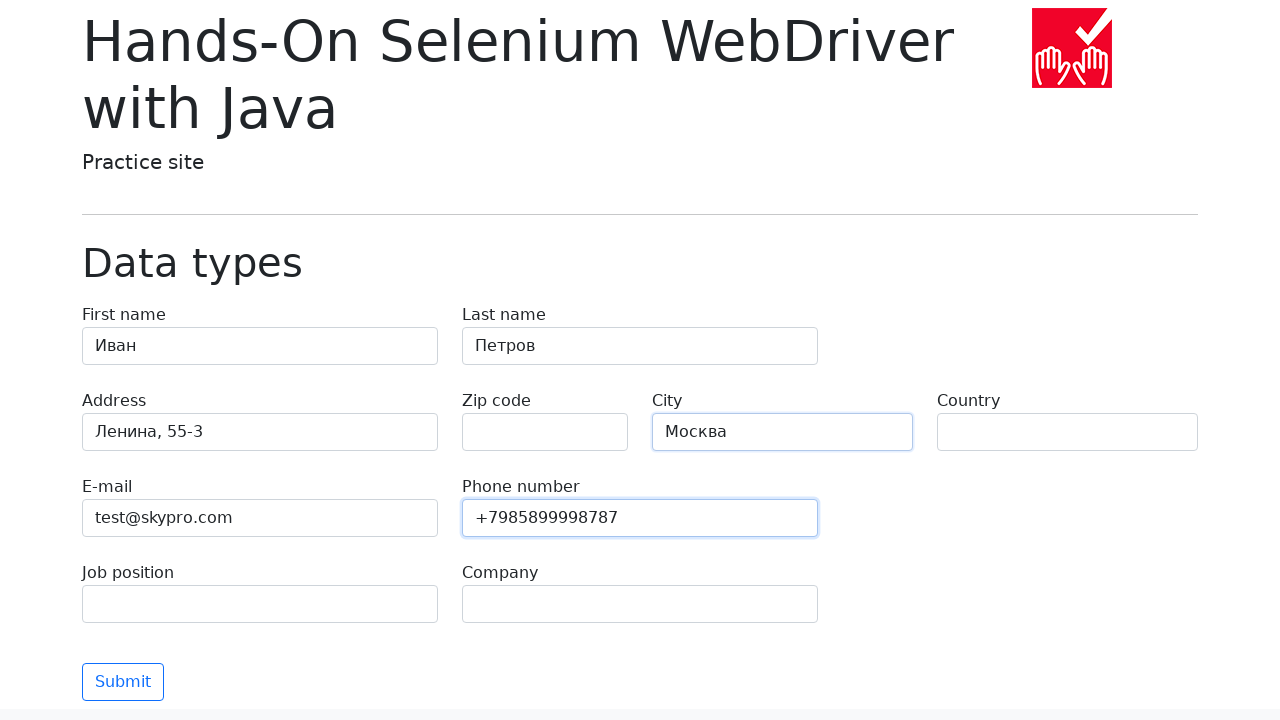

Filled country field with 'Россия' on input[name="country"]
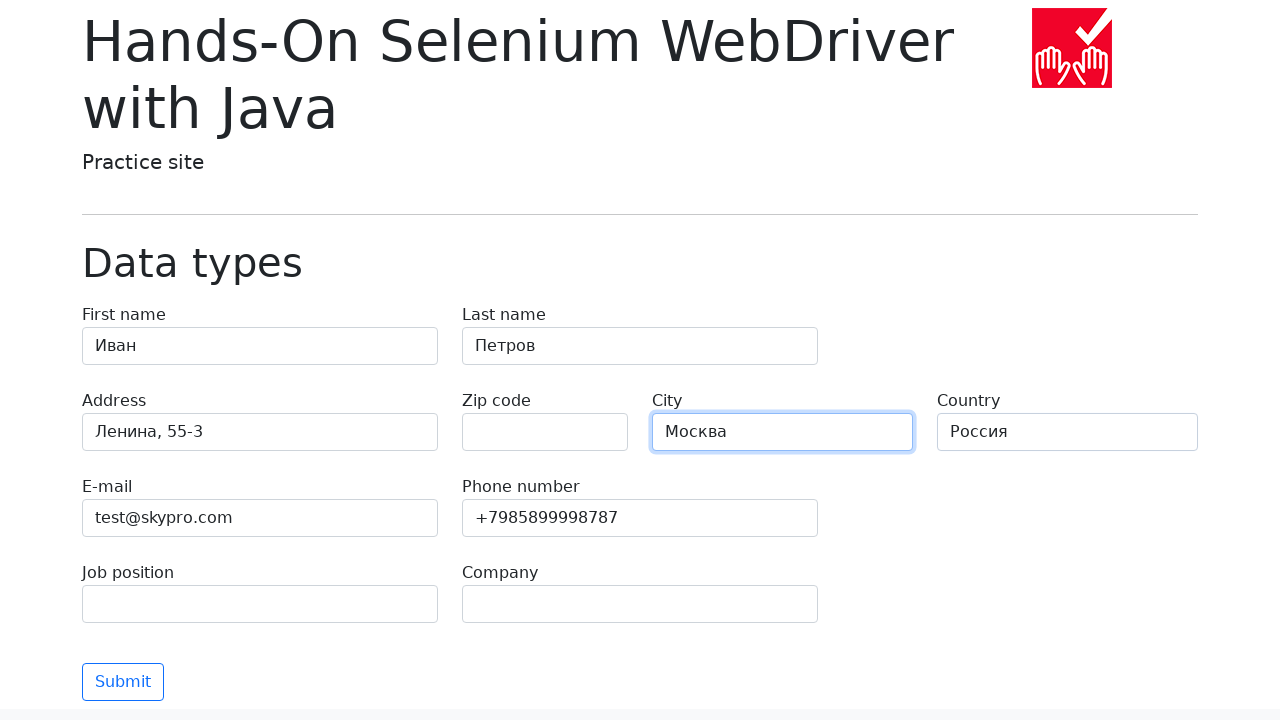

Filled job position field with 'QA' on input[name="job-position"]
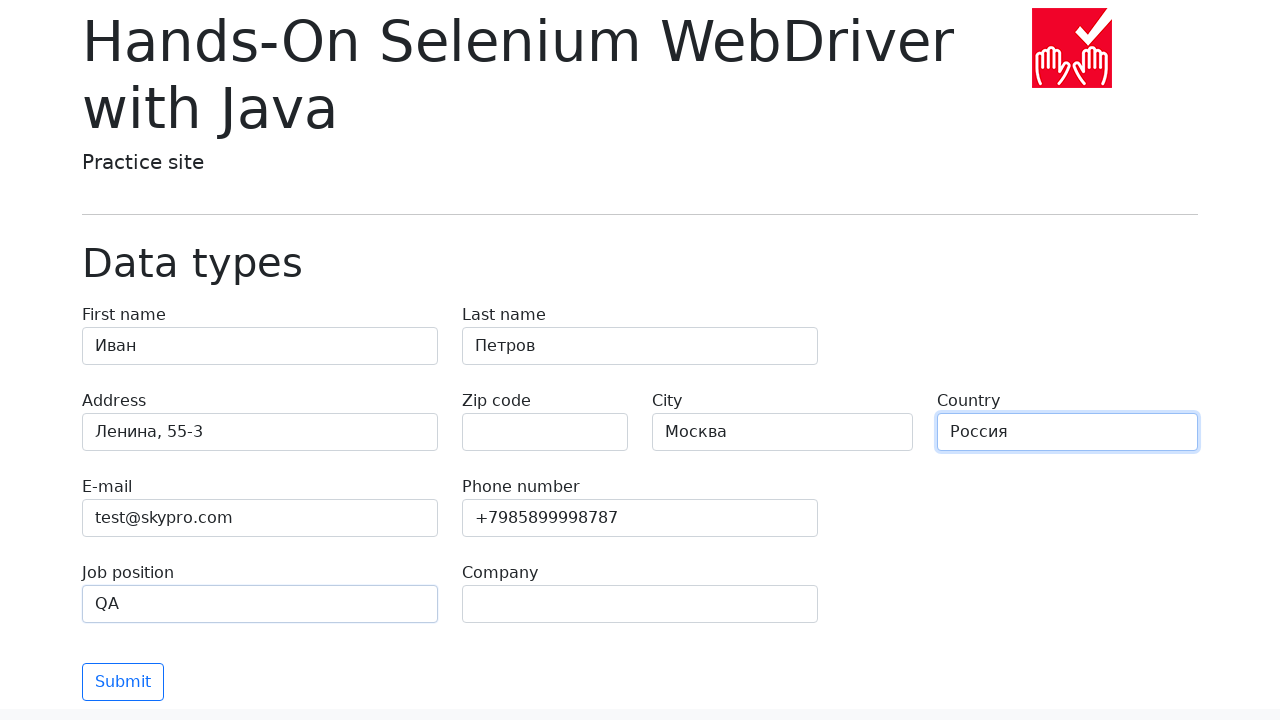

Filled company field with 'SkyPro' on input[name="company"]
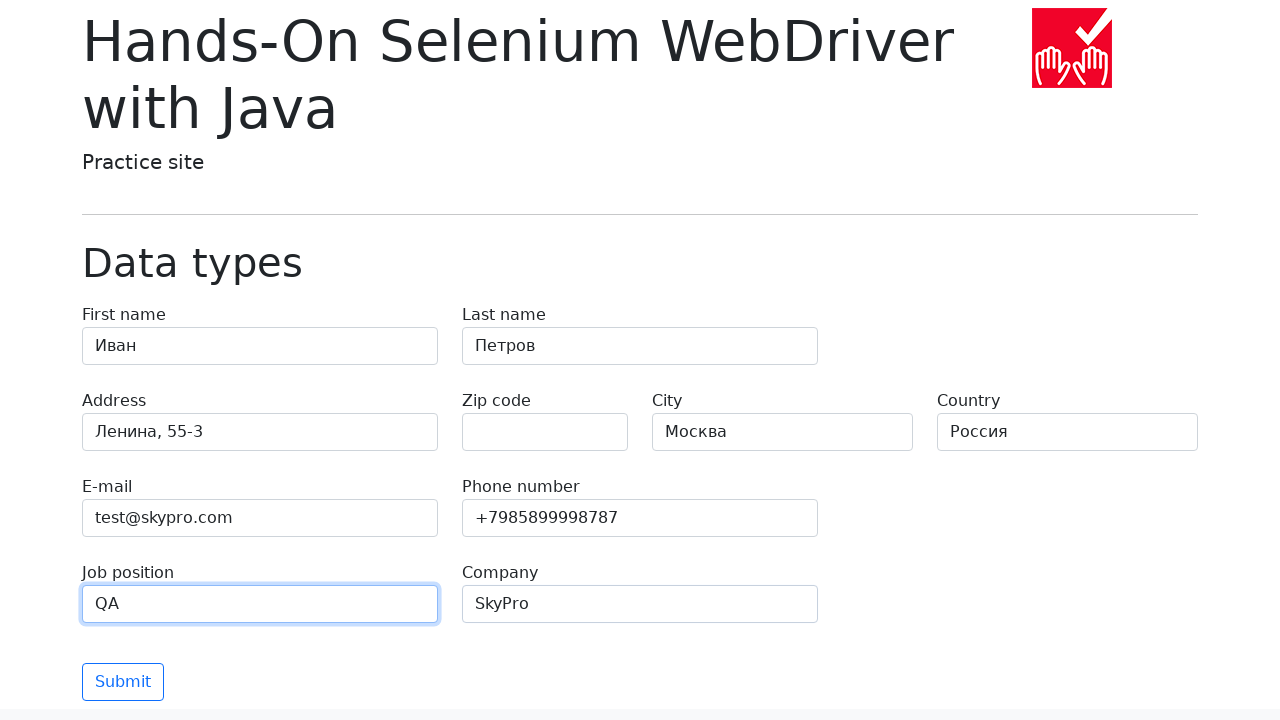

Clicked submit button to submit form at (123, 682) on button[type="submit"]
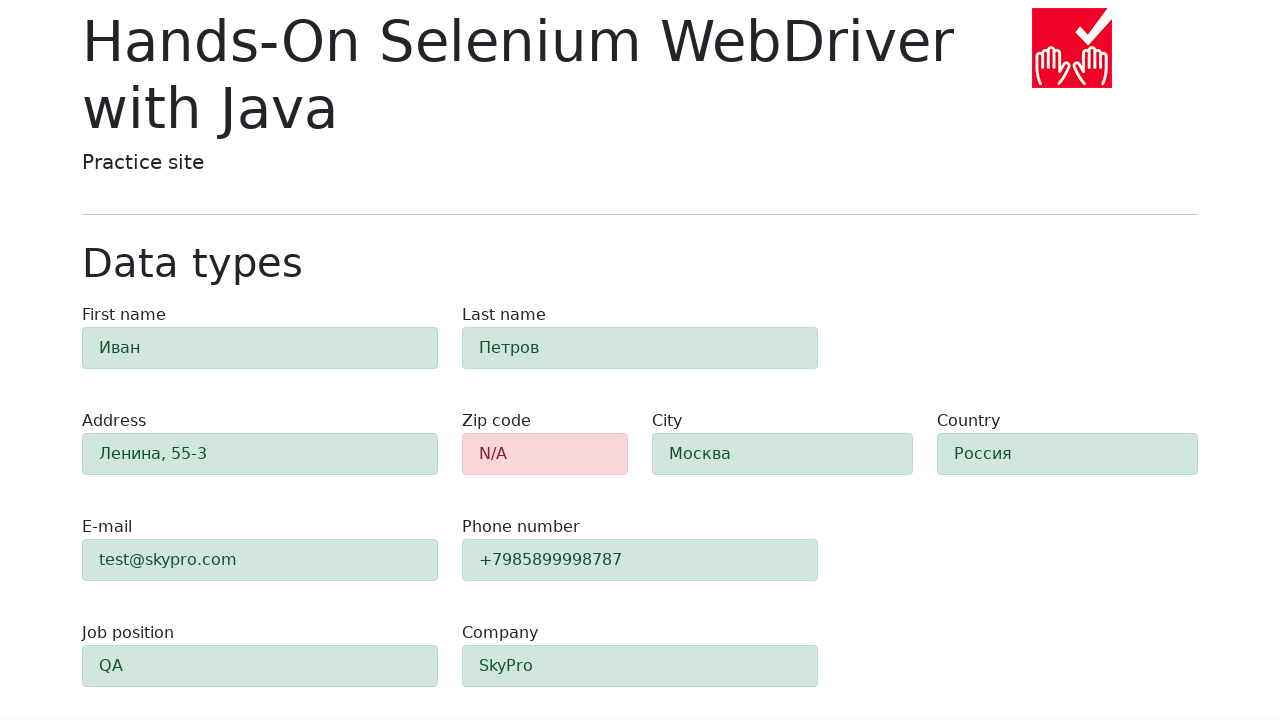

Validation results appeared with error state for zip code field
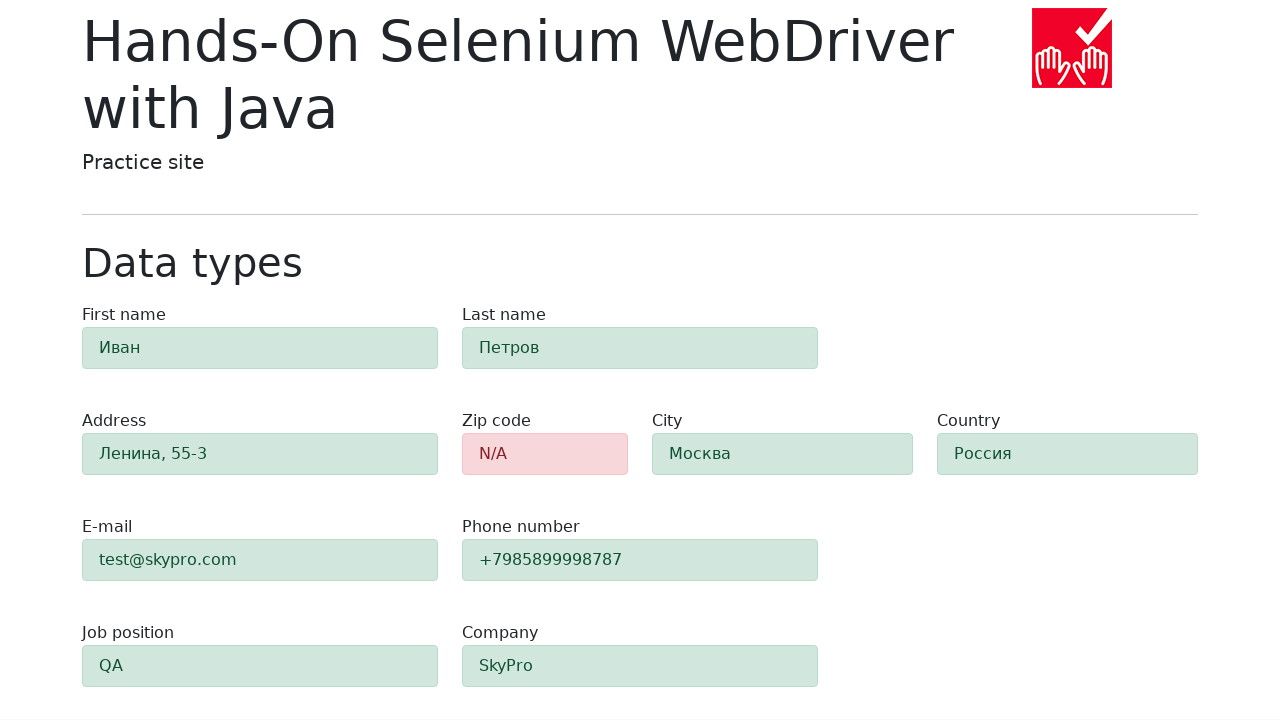

Retrieved zip code field classes to verify error state
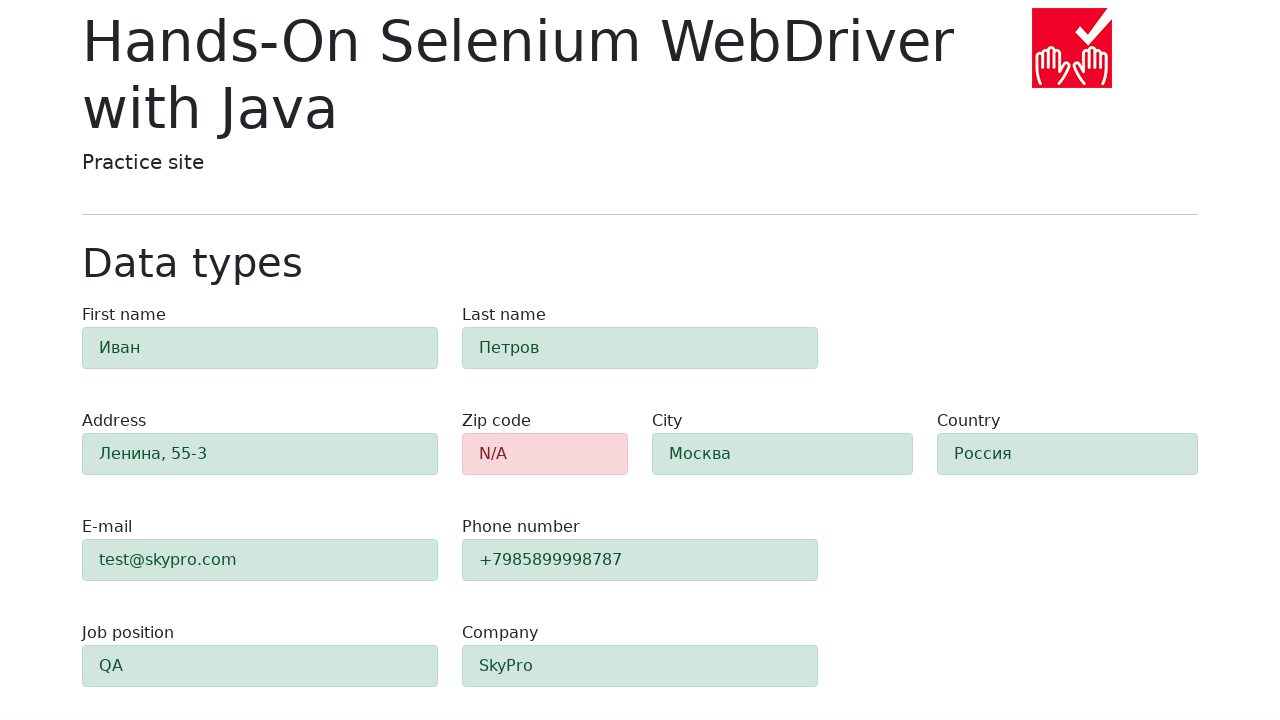

Verified zip code field has alert-danger class (error state)
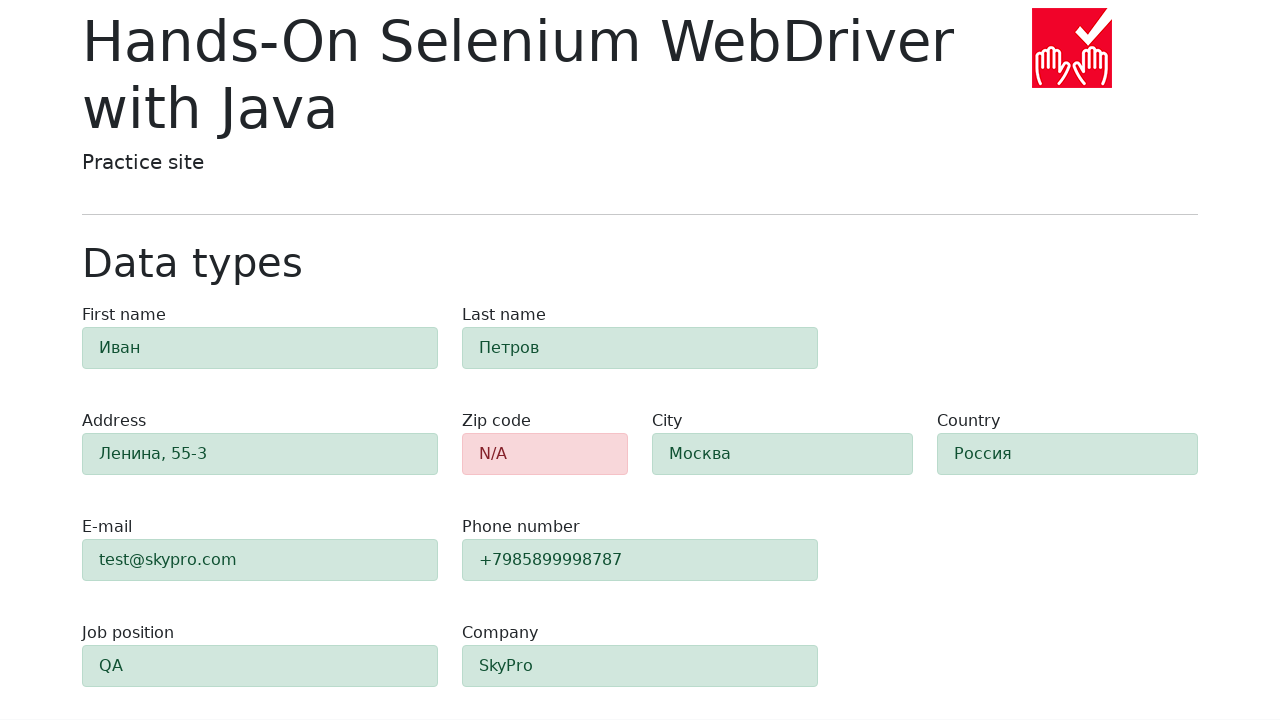

Retrieved first-name field classes to verify success state
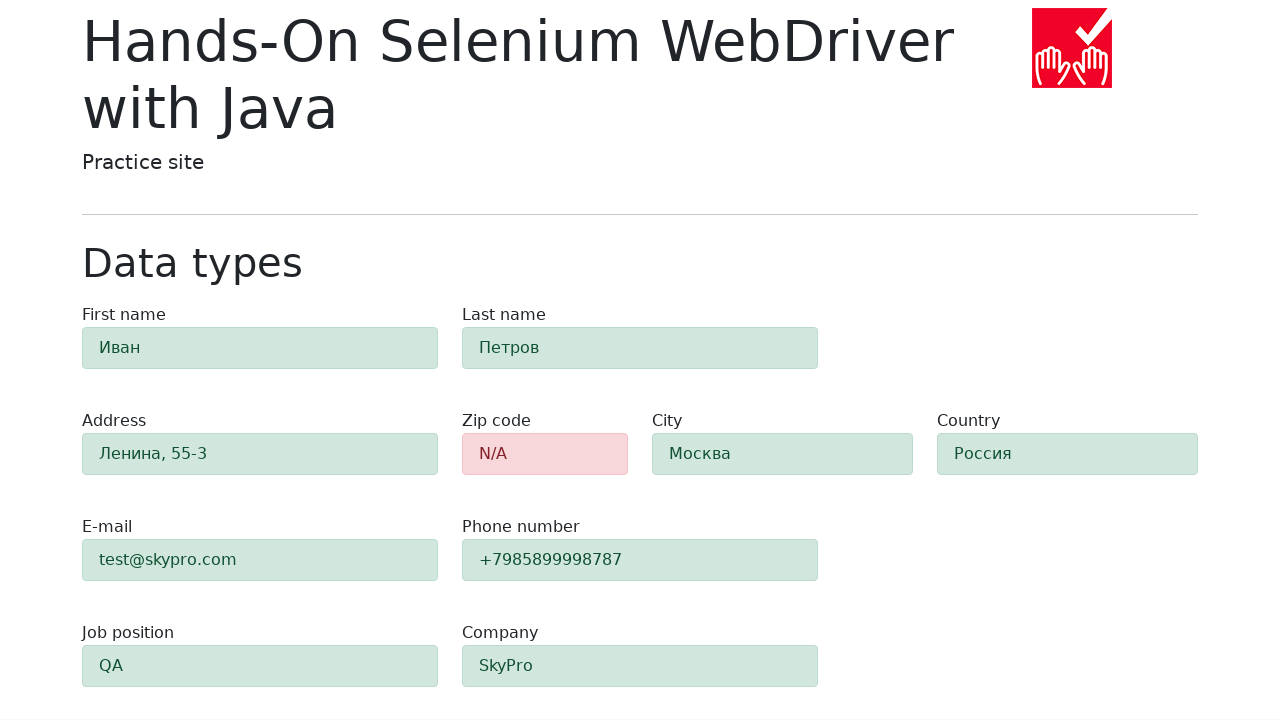

Verified first-name field has alert-success class (success state)
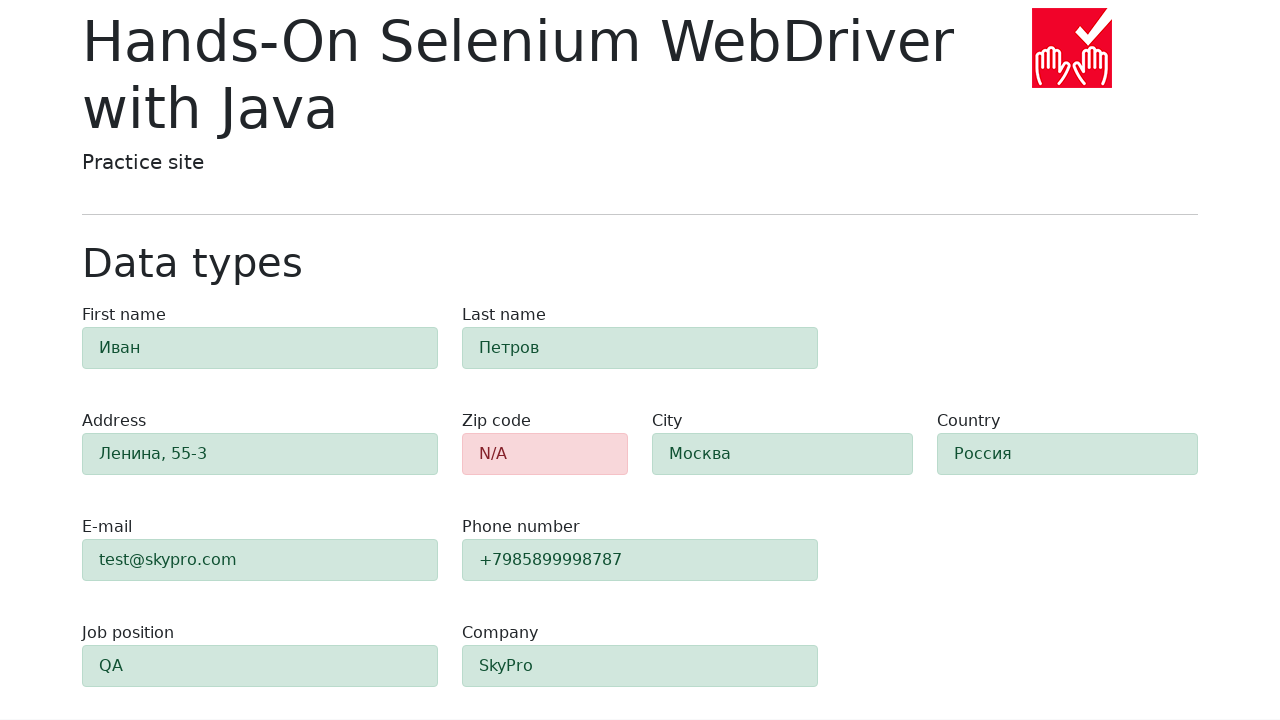

Retrieved last-name field classes to verify success state
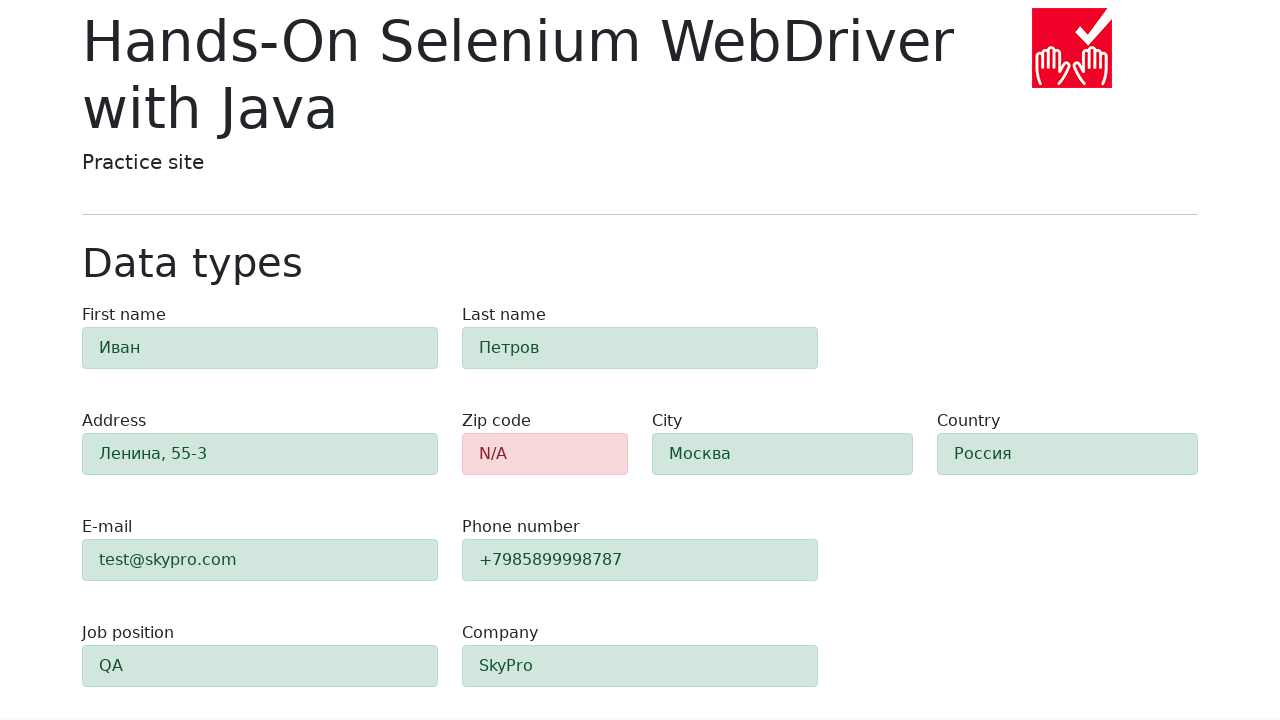

Verified last-name field has alert-success class (success state)
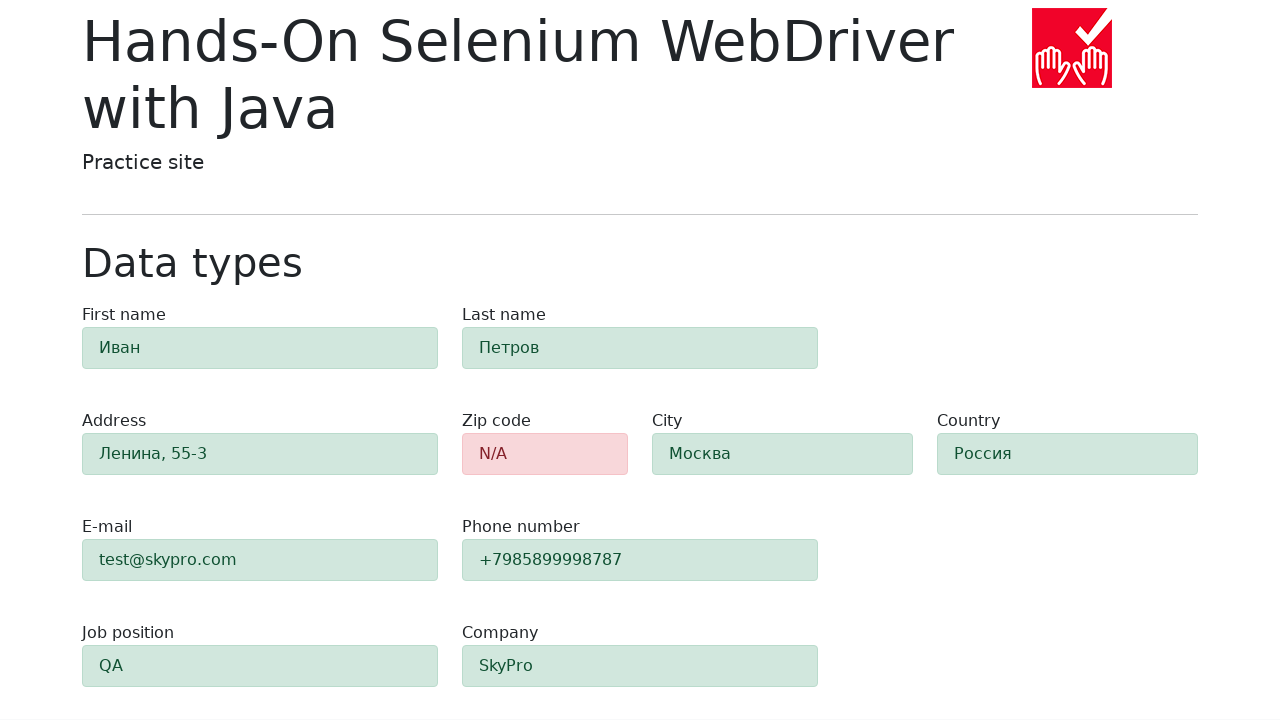

Retrieved address field classes to verify success state
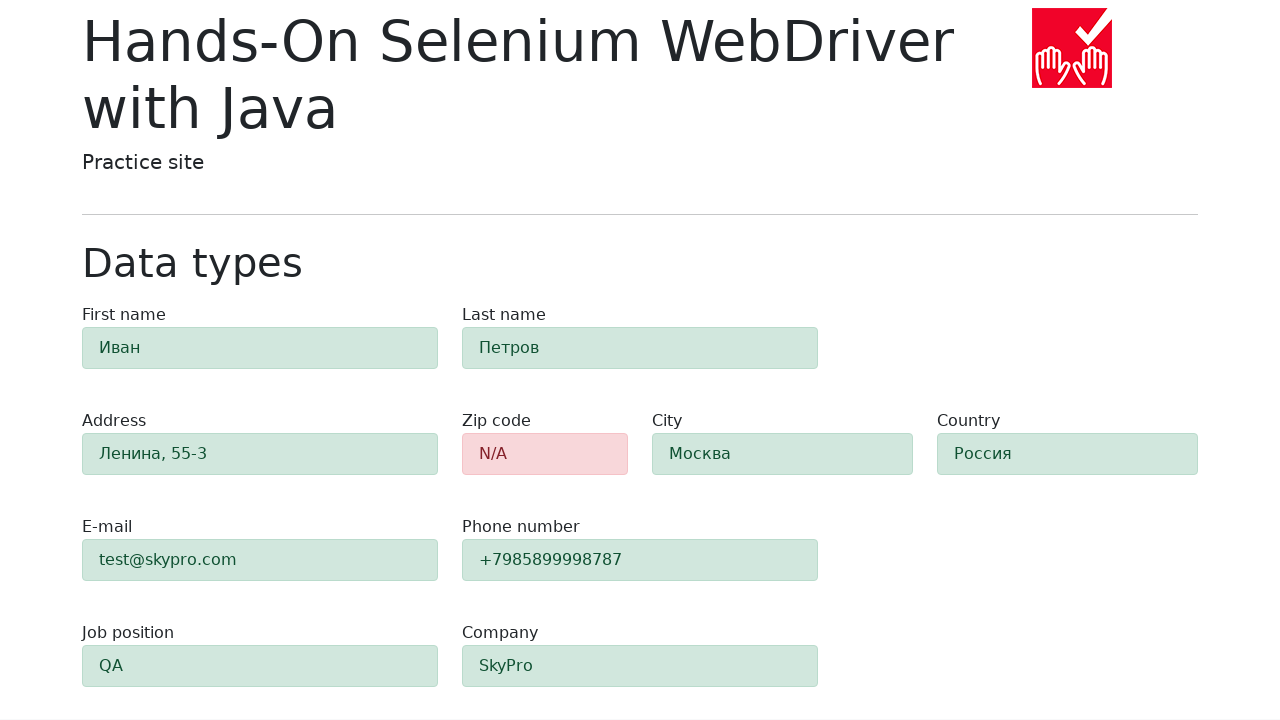

Verified address field has alert-success class (success state)
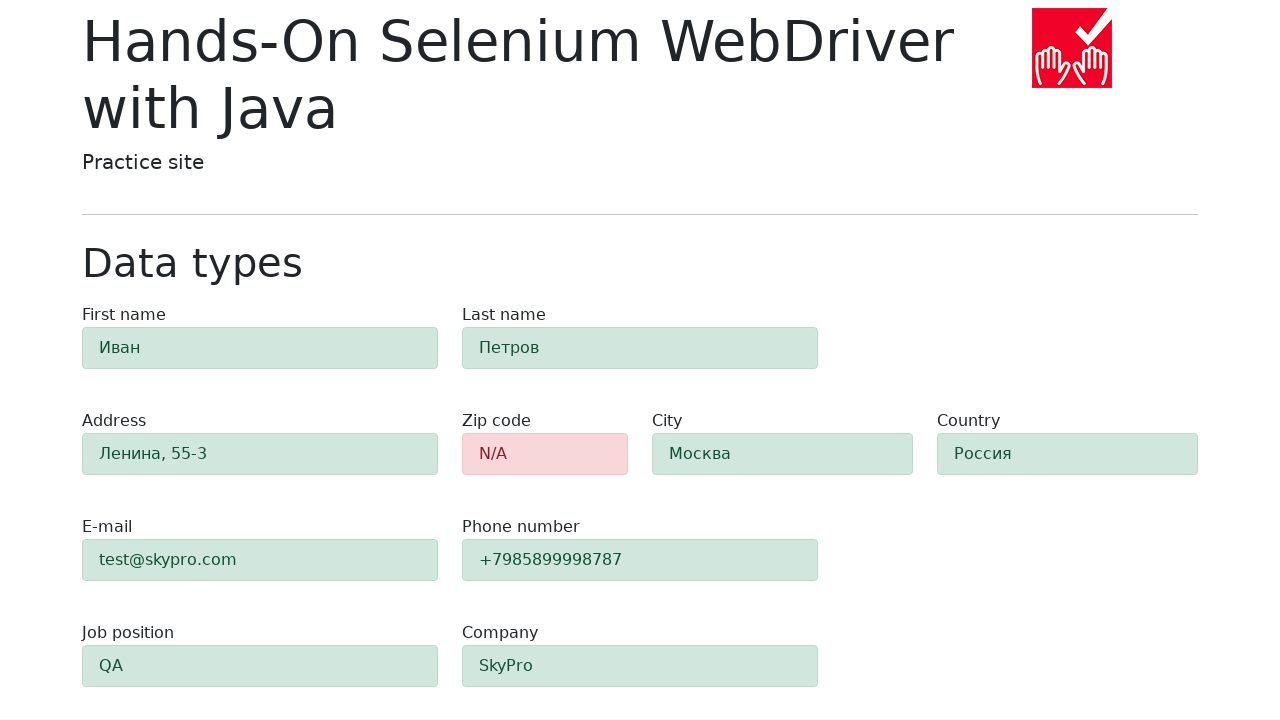

Retrieved e-mail field classes to verify success state
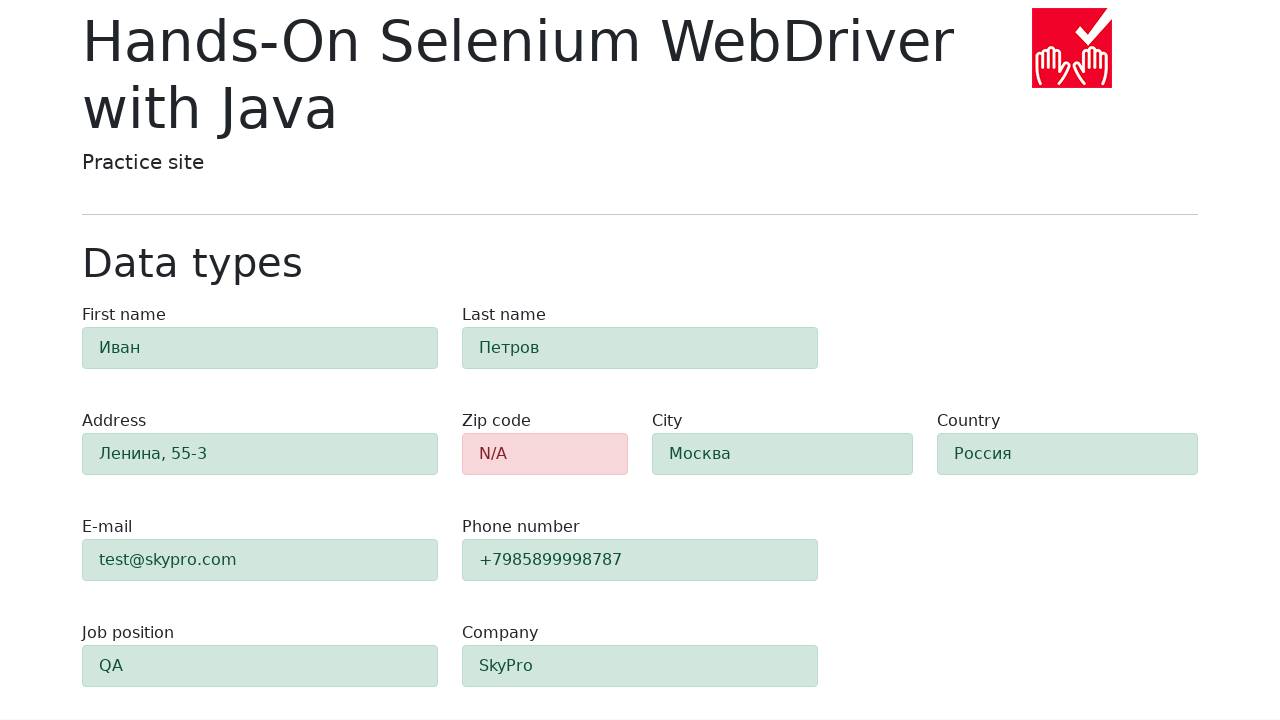

Verified e-mail field has alert-success class (success state)
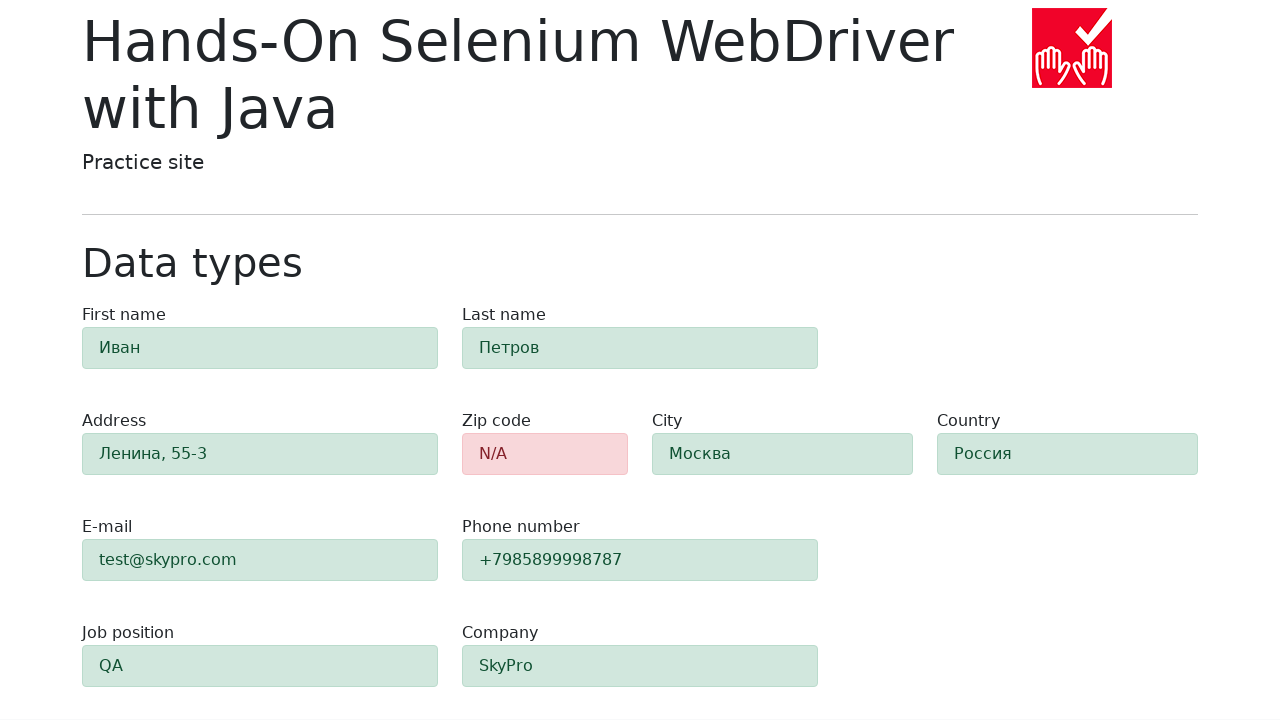

Retrieved phone field classes to verify success state
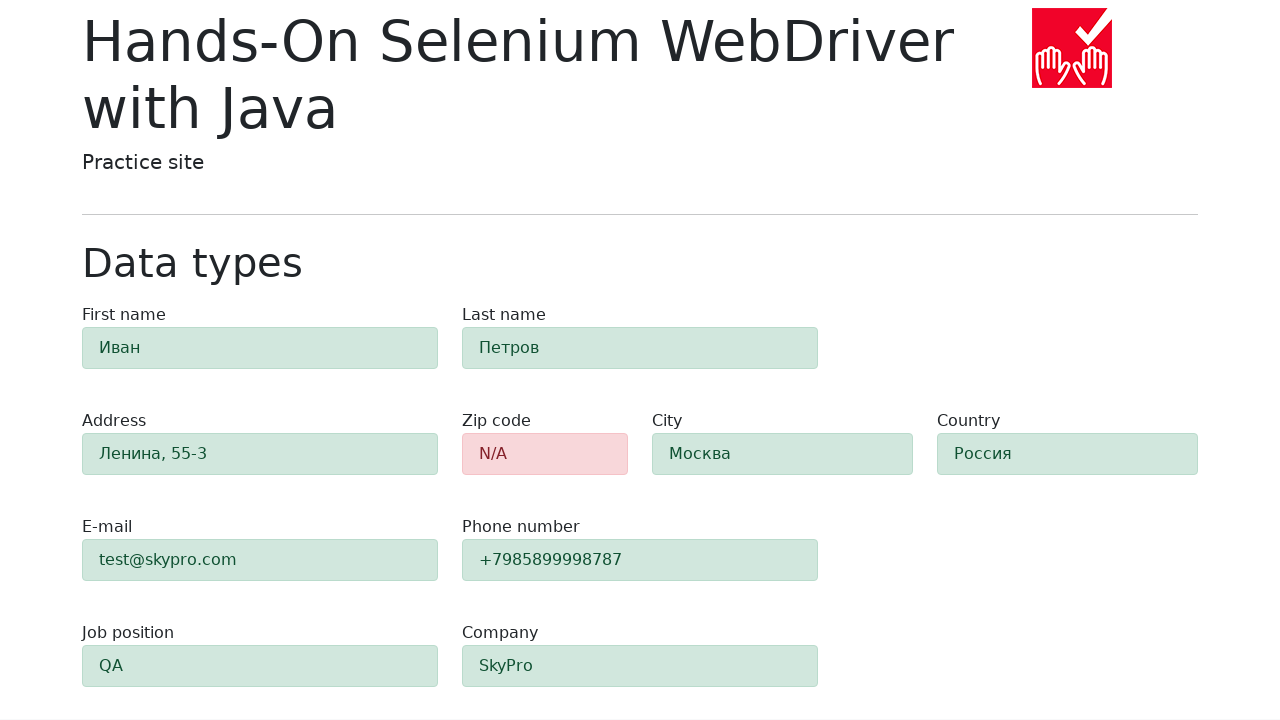

Verified phone field has alert-success class (success state)
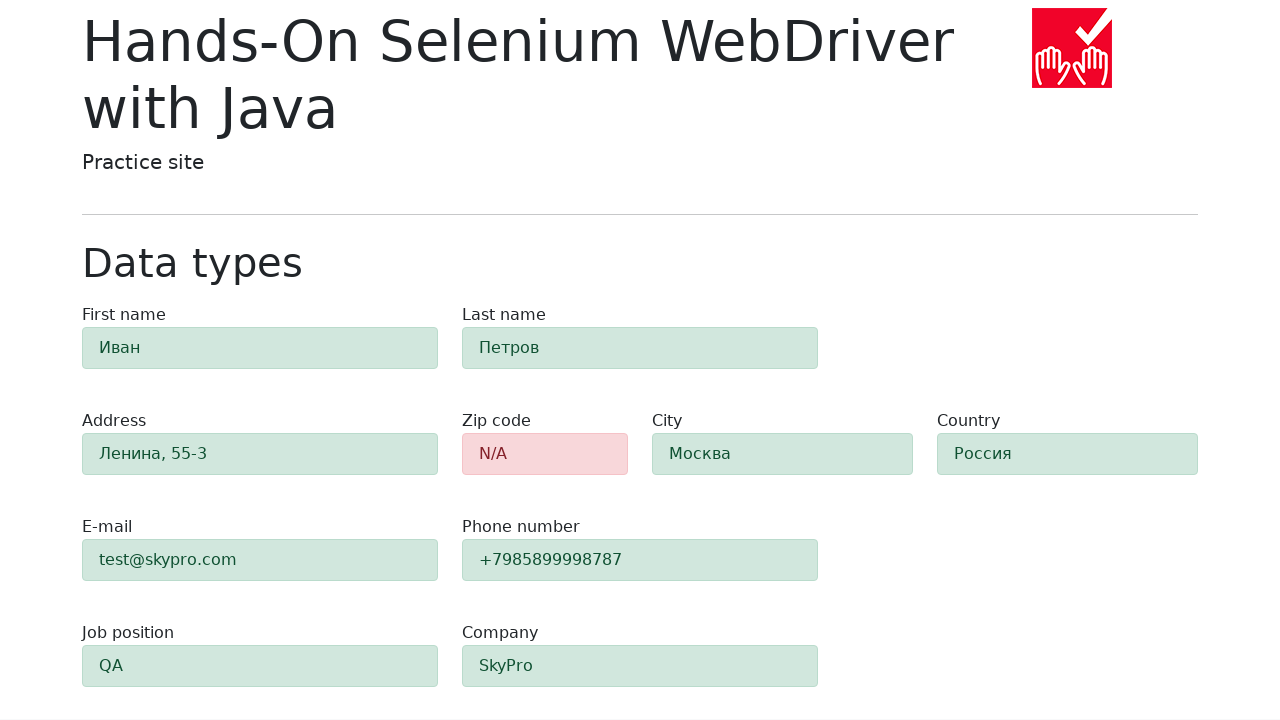

Retrieved city field classes to verify success state
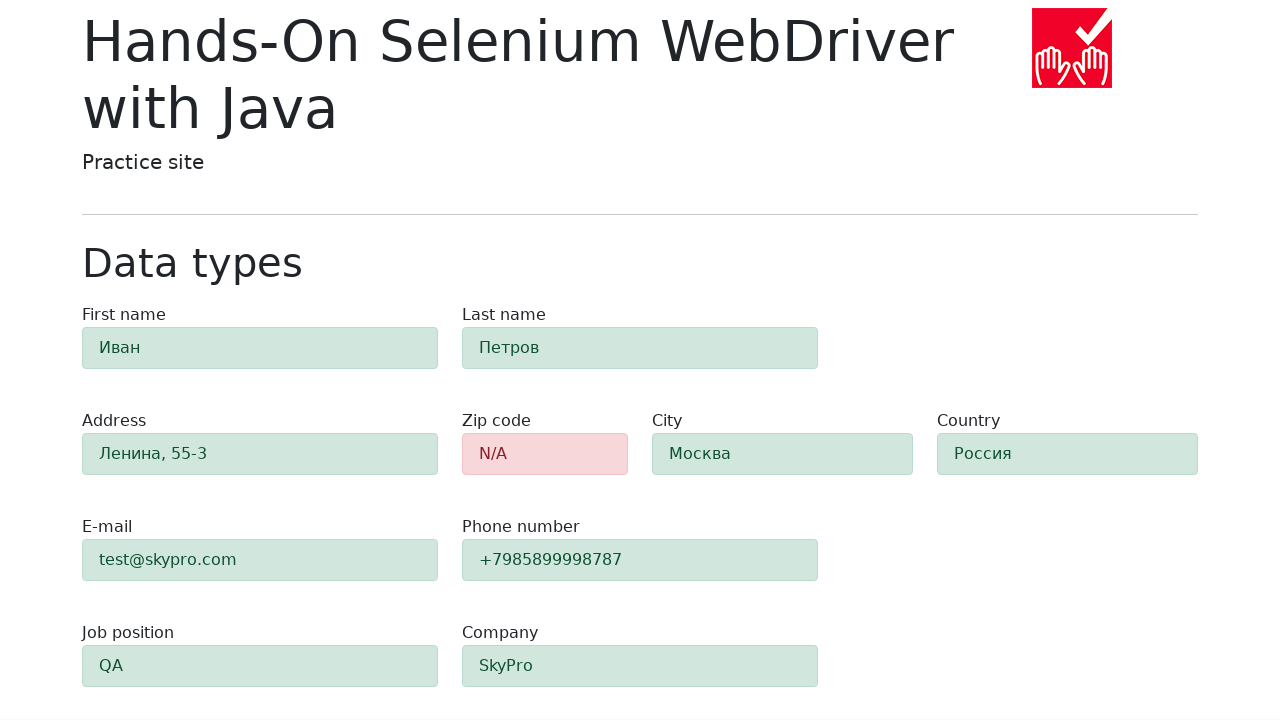

Verified city field has alert-success class (success state)
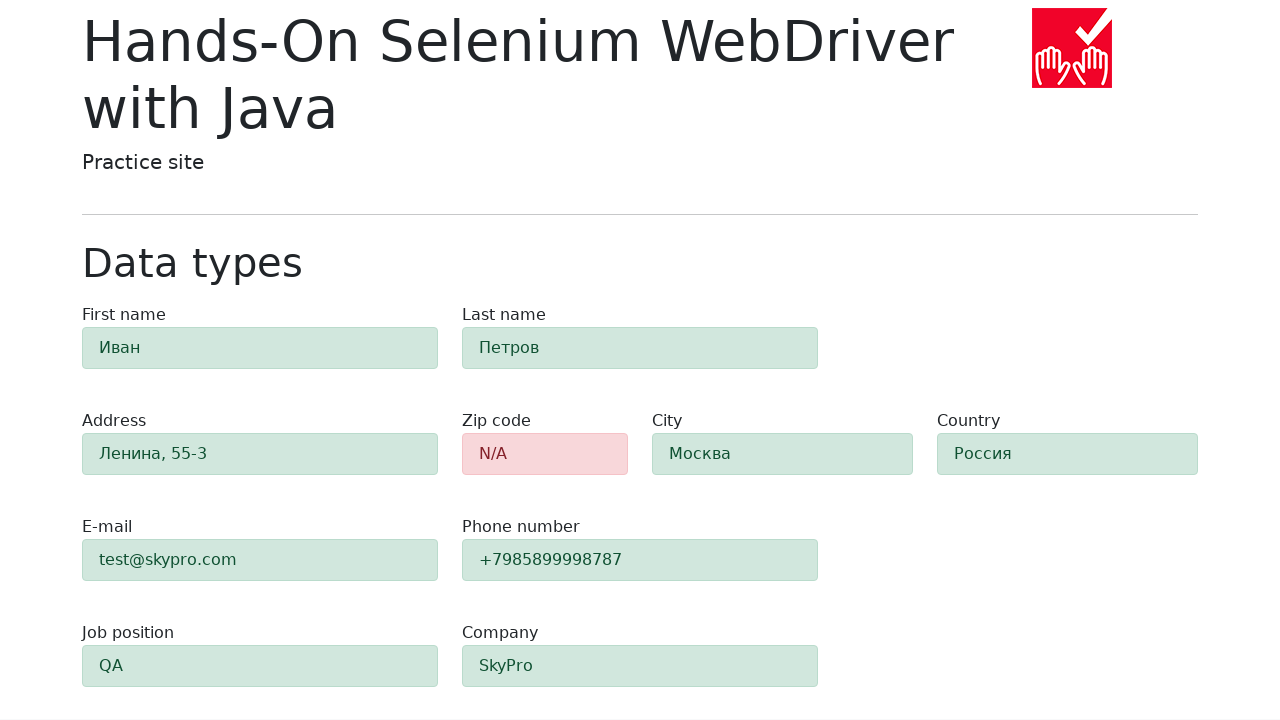

Retrieved country field classes to verify success state
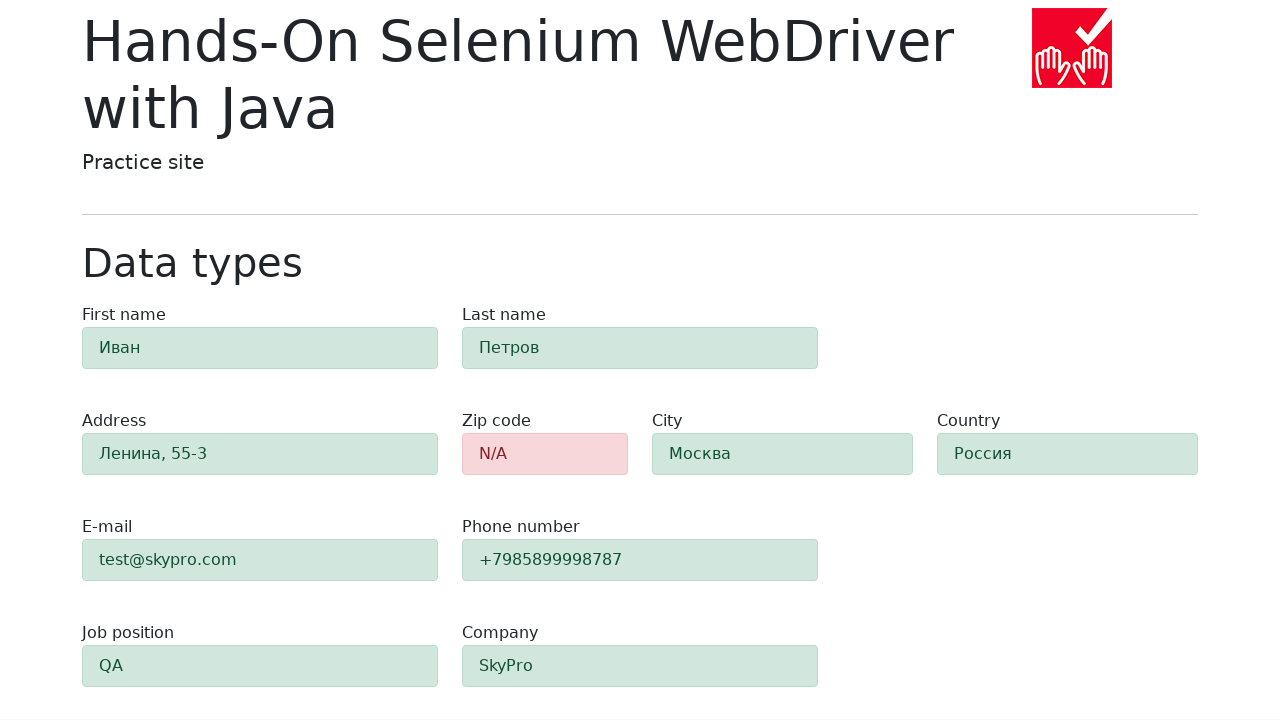

Verified country field has alert-success class (success state)
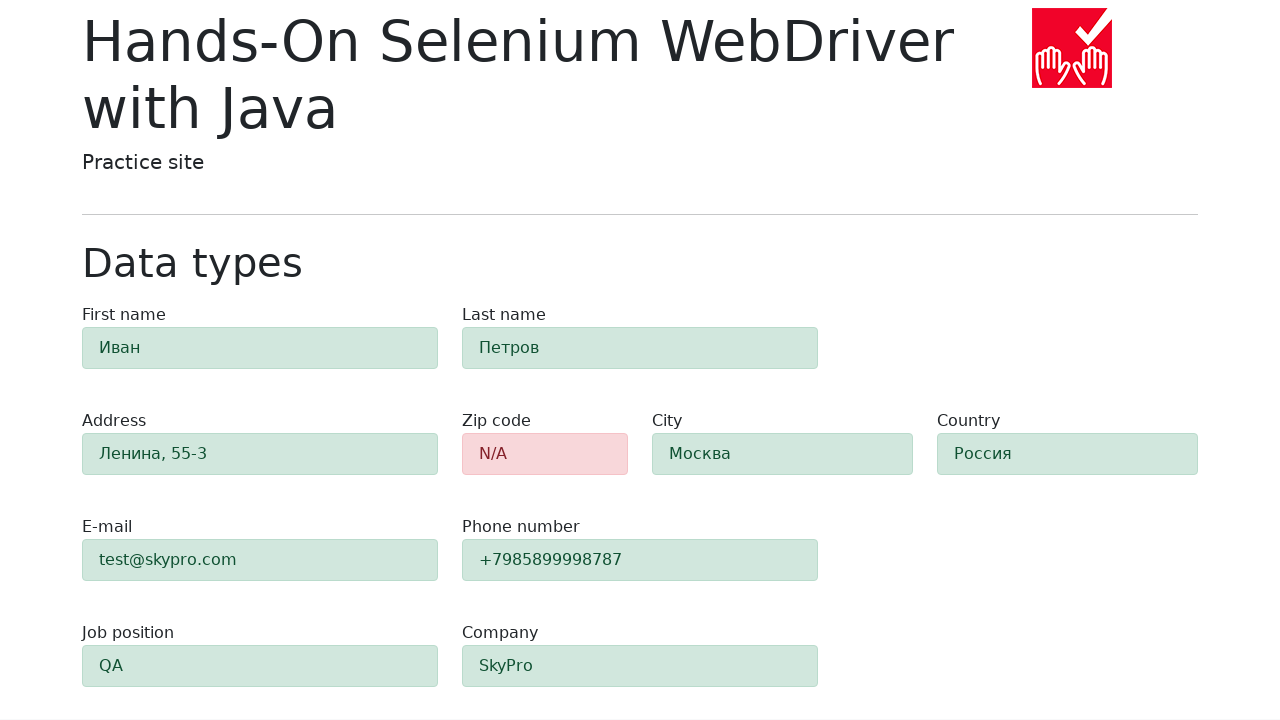

Retrieved job-position field classes to verify success state
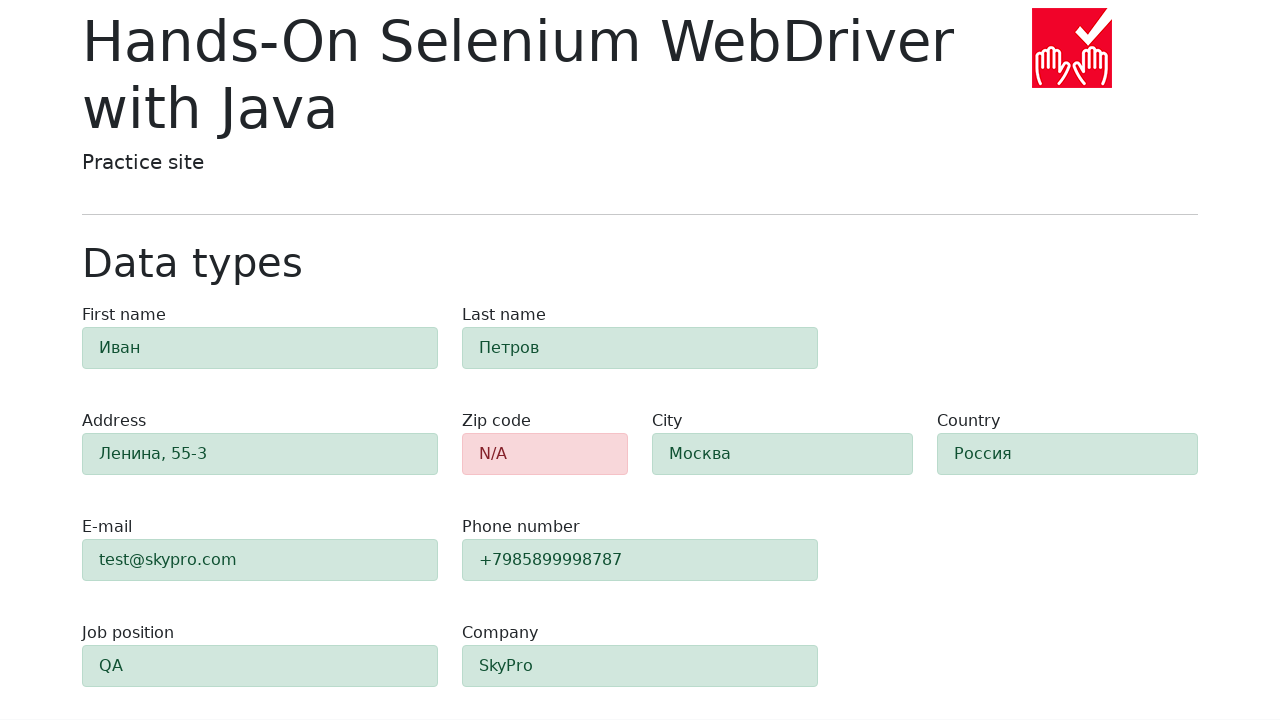

Verified job-position field has alert-success class (success state)
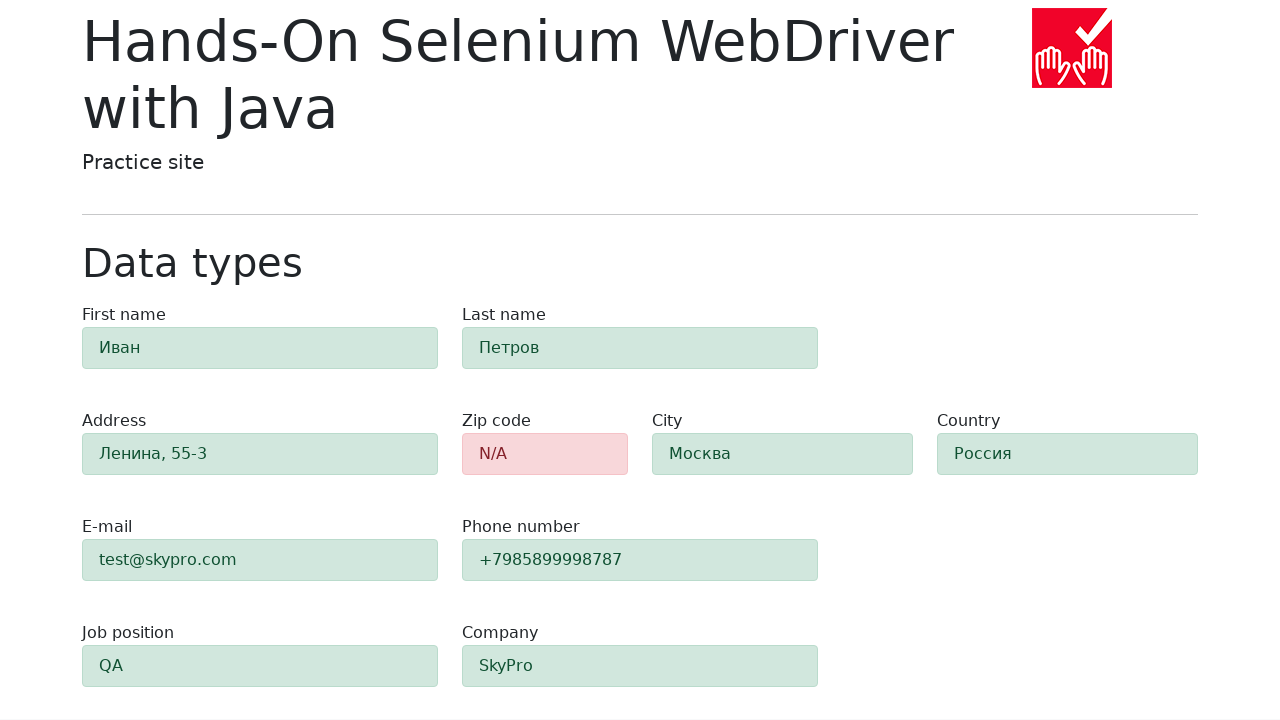

Retrieved company field classes to verify success state
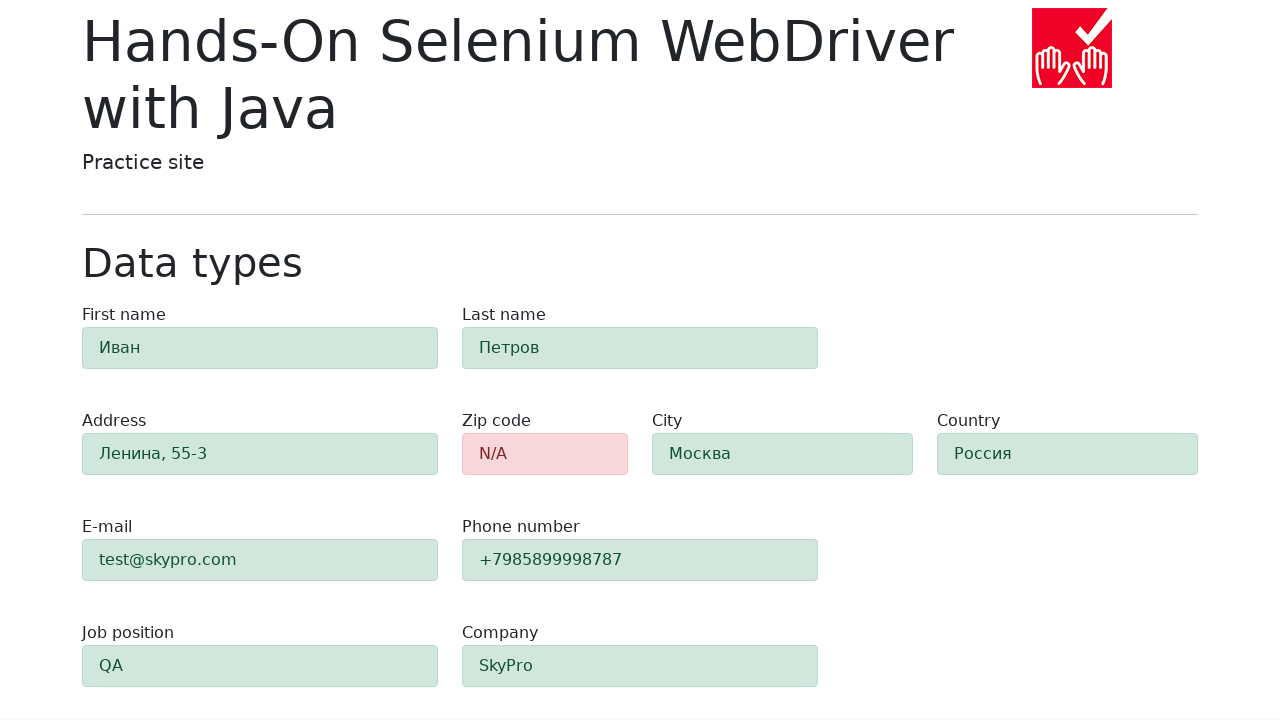

Verified company field has alert-success class (success state)
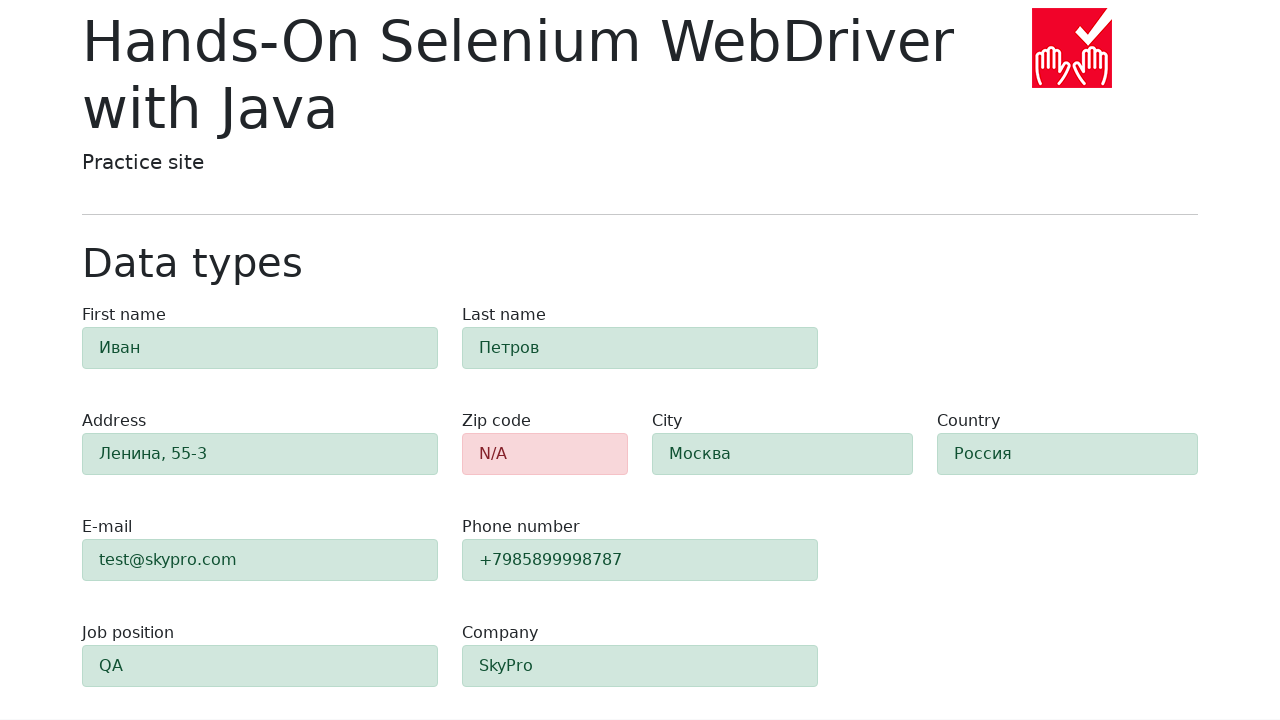

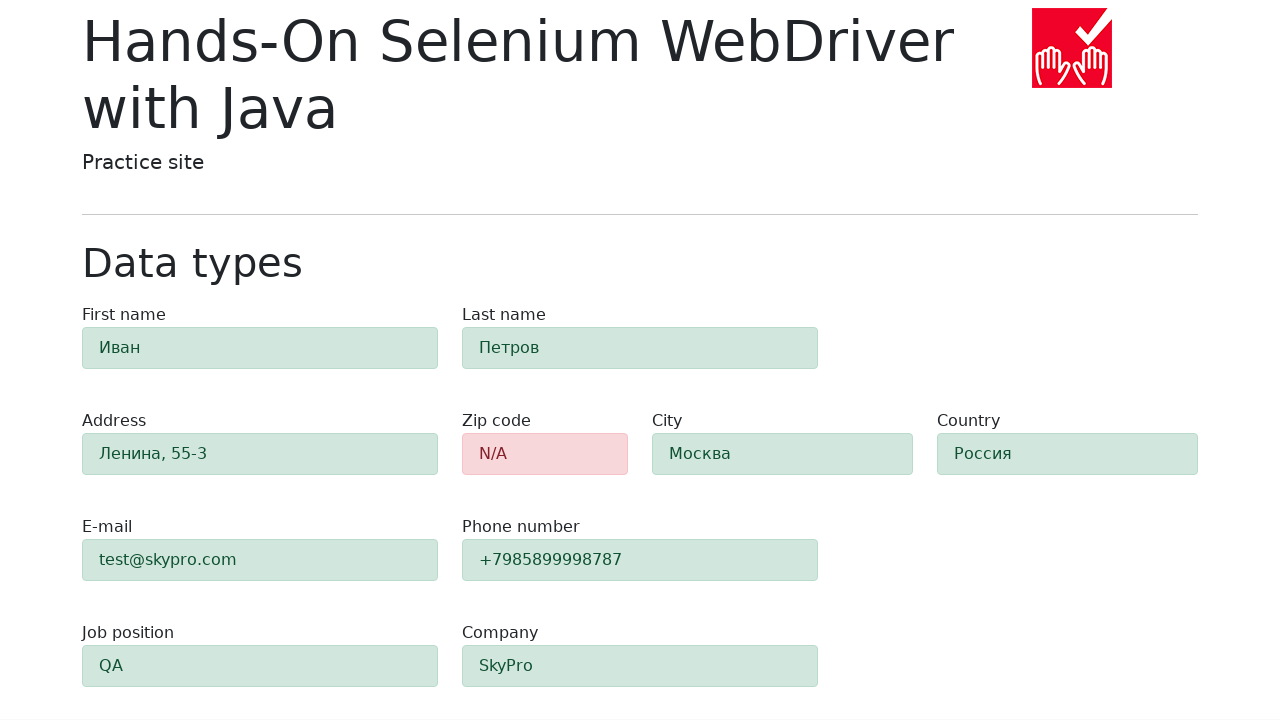